Tests keyboard input by filling a name field with a user's first name

Starting URL: https://formy-project.herokuapp.com/keypress

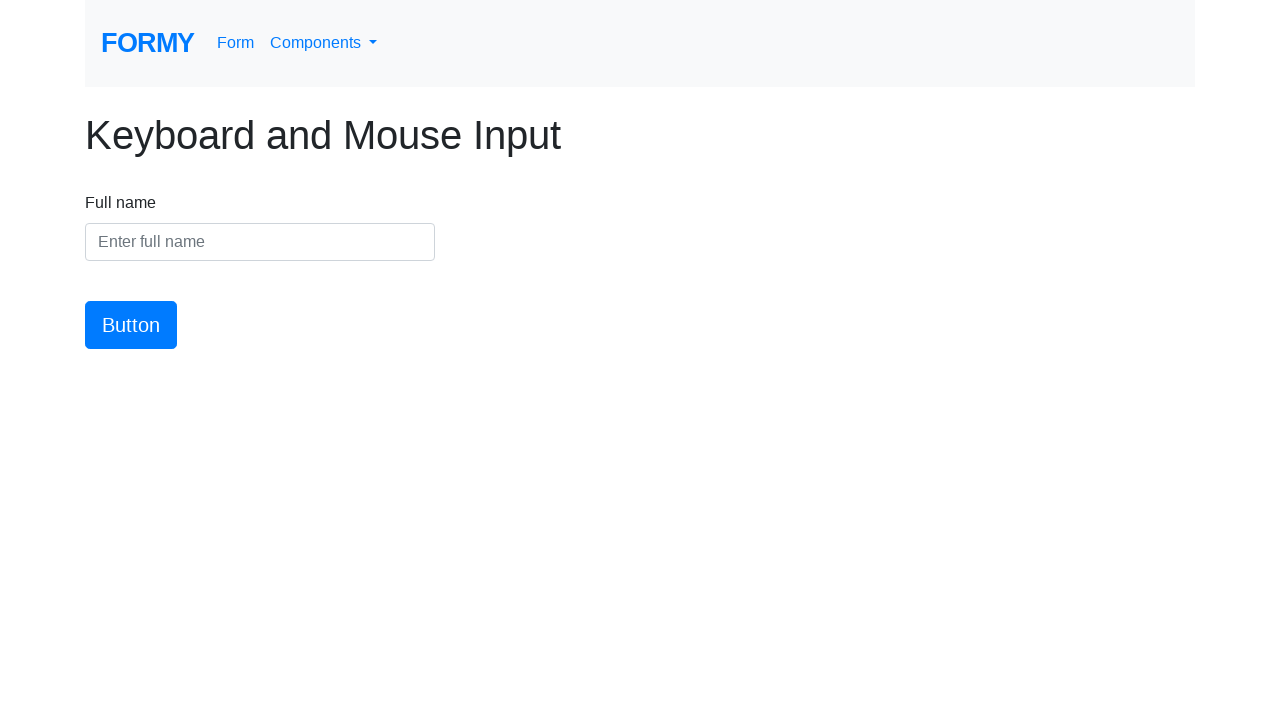

Filled name field with 'Niko' on input#name
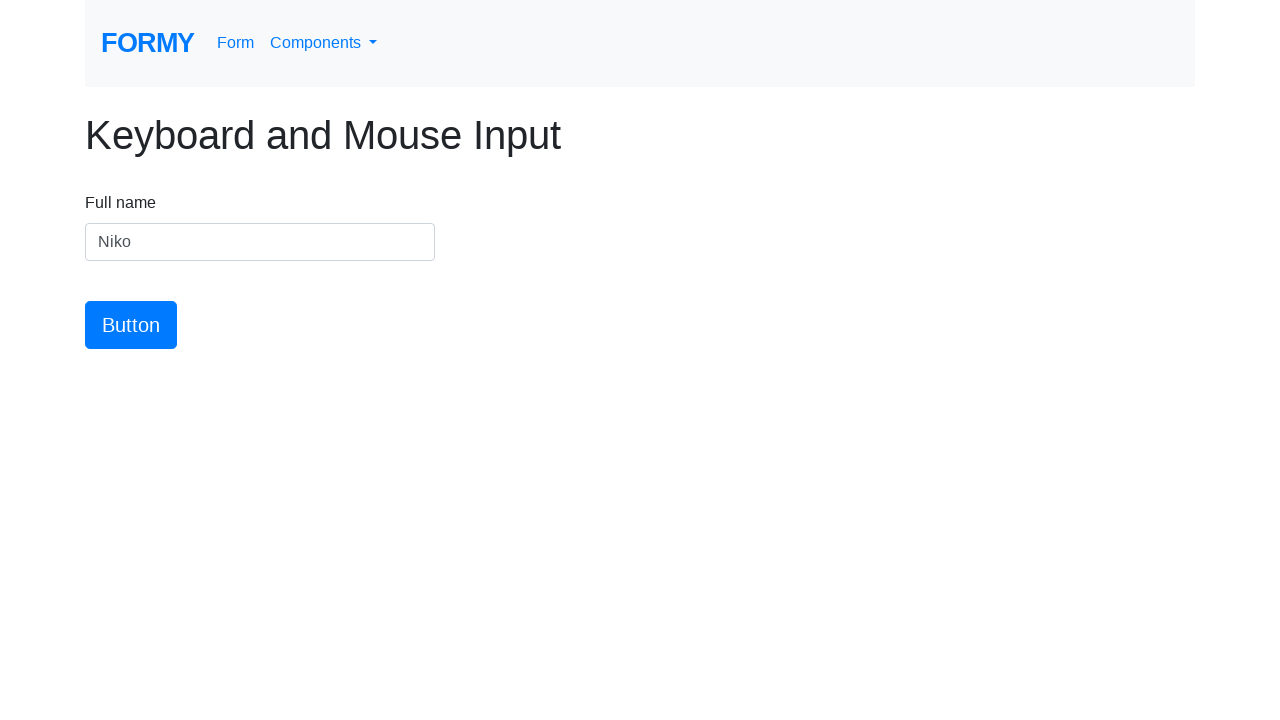

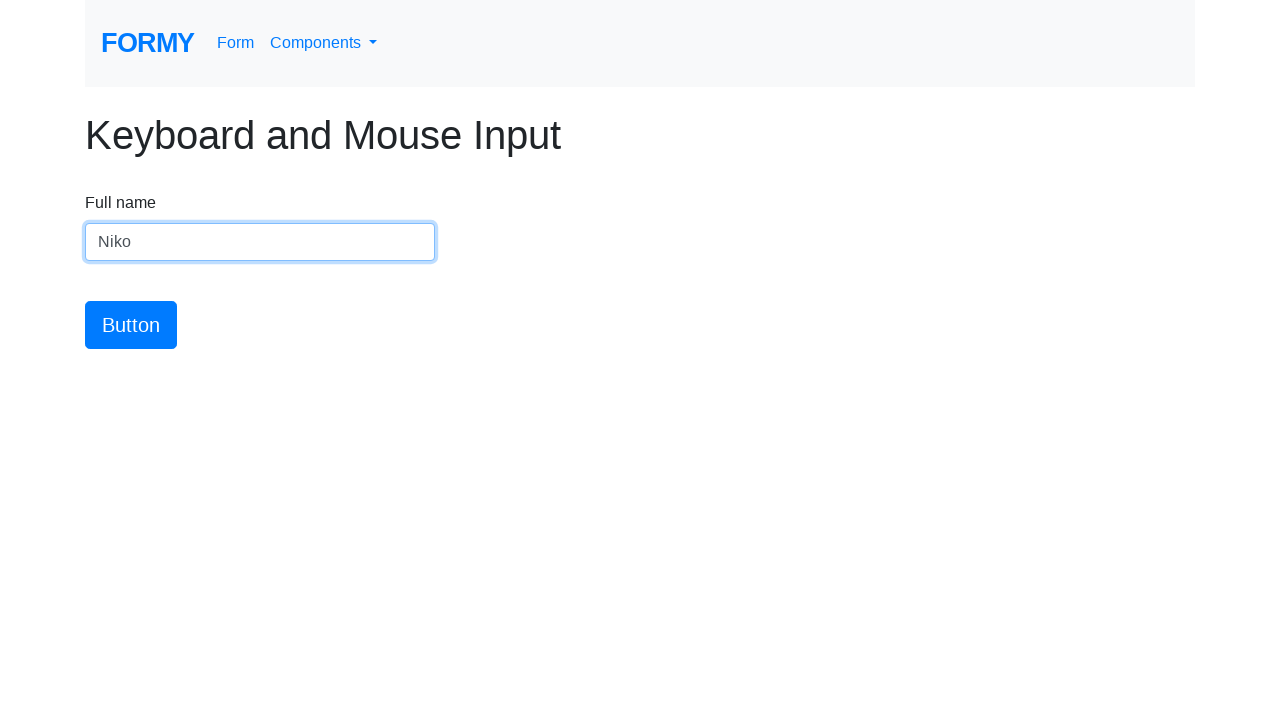